Navigates to RedBus website and verifies the page loads by checking the title

Starting URL: https://www.redbus.com/

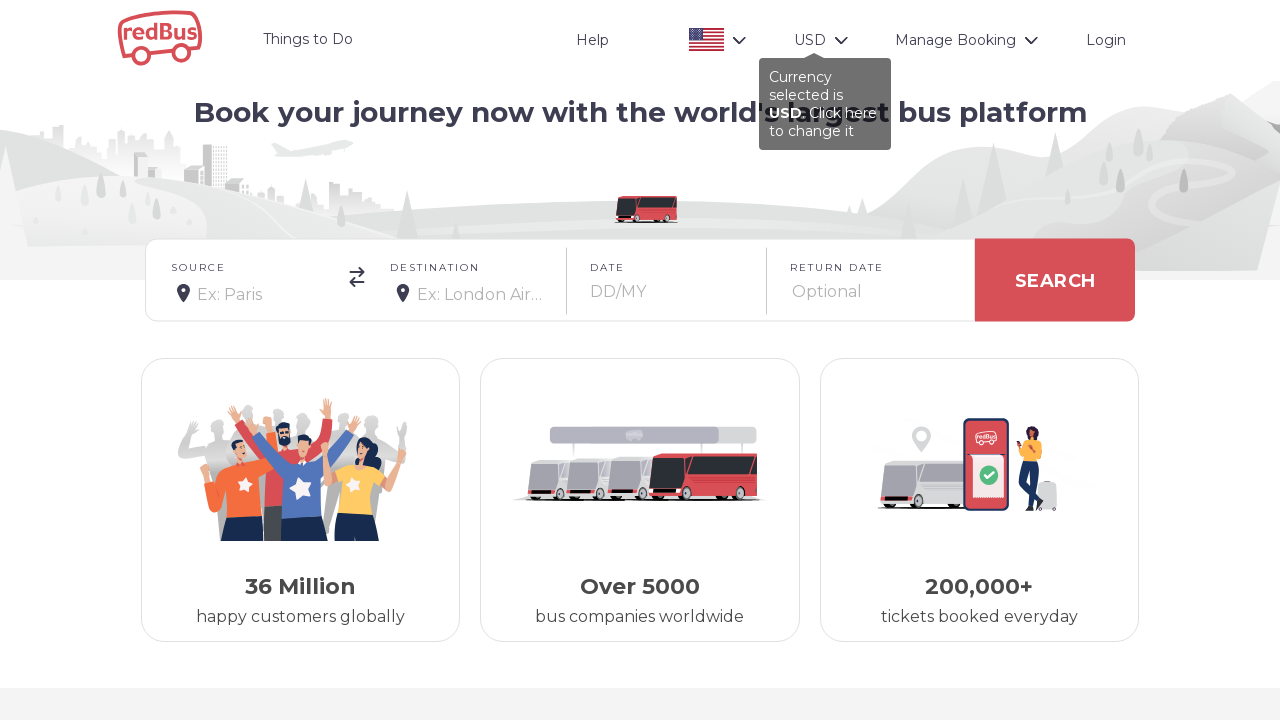

Retrieved page title to verify RedBus website loaded
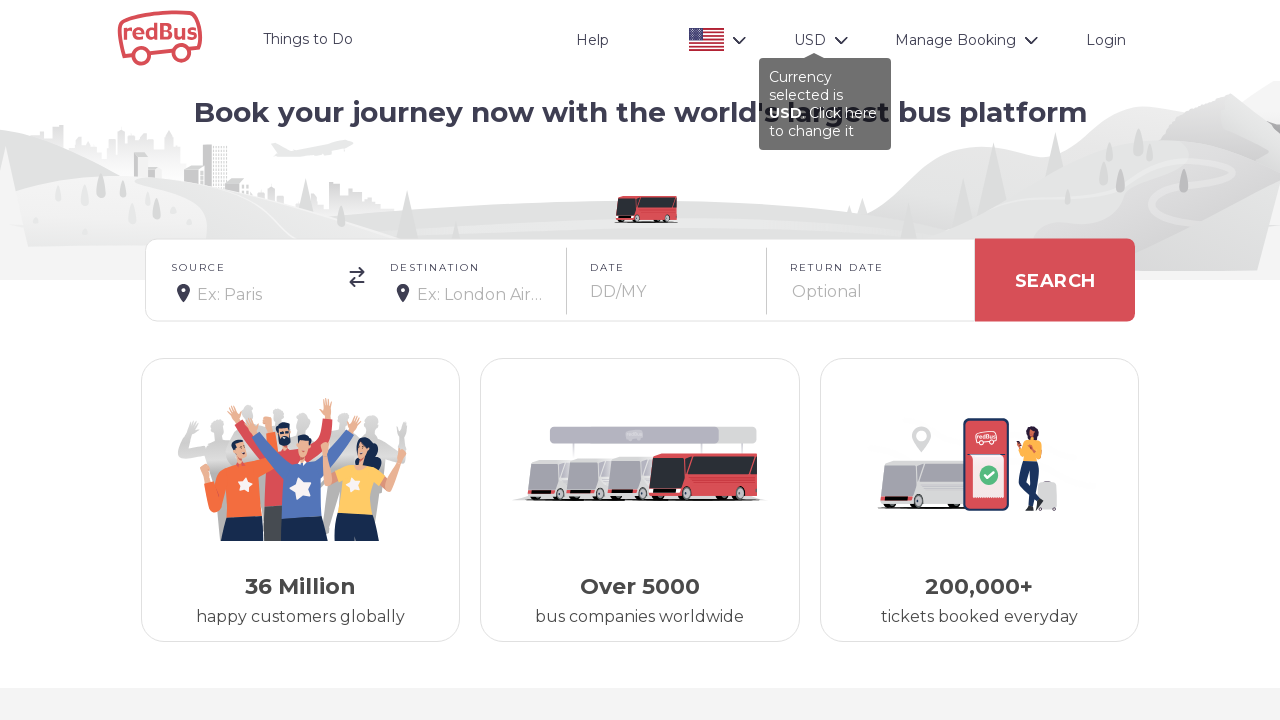

Printed page title to console
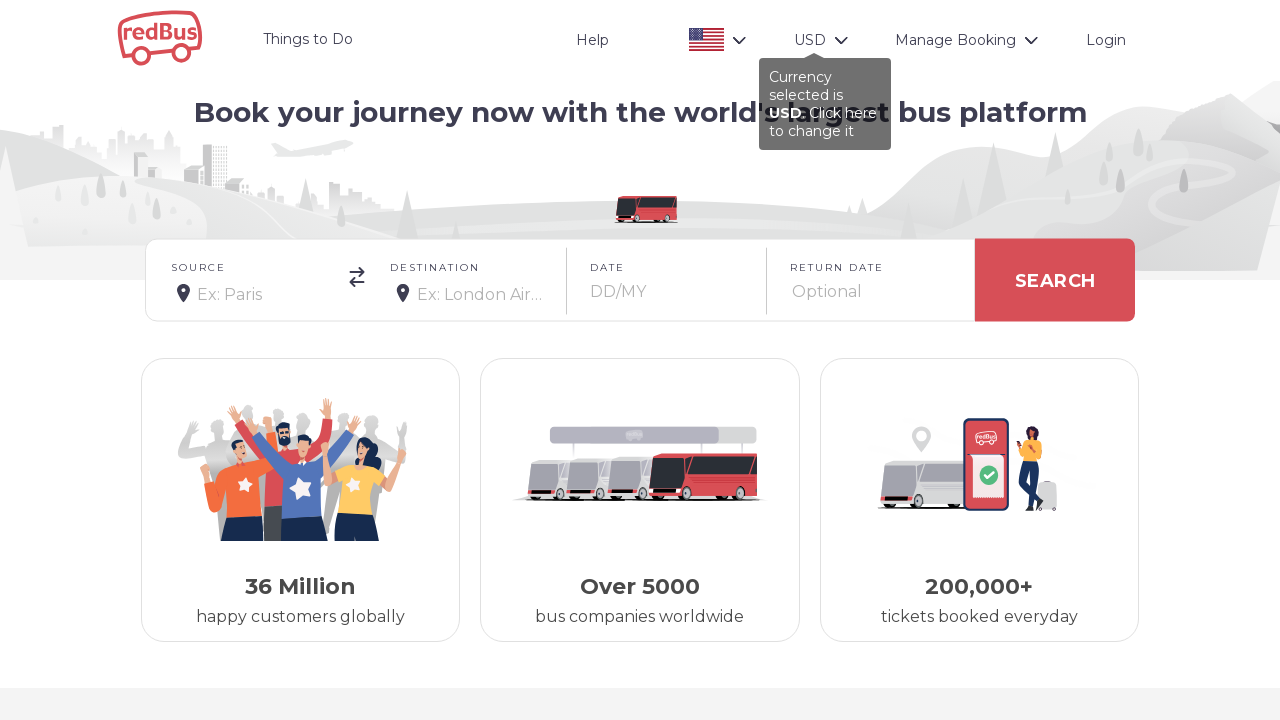

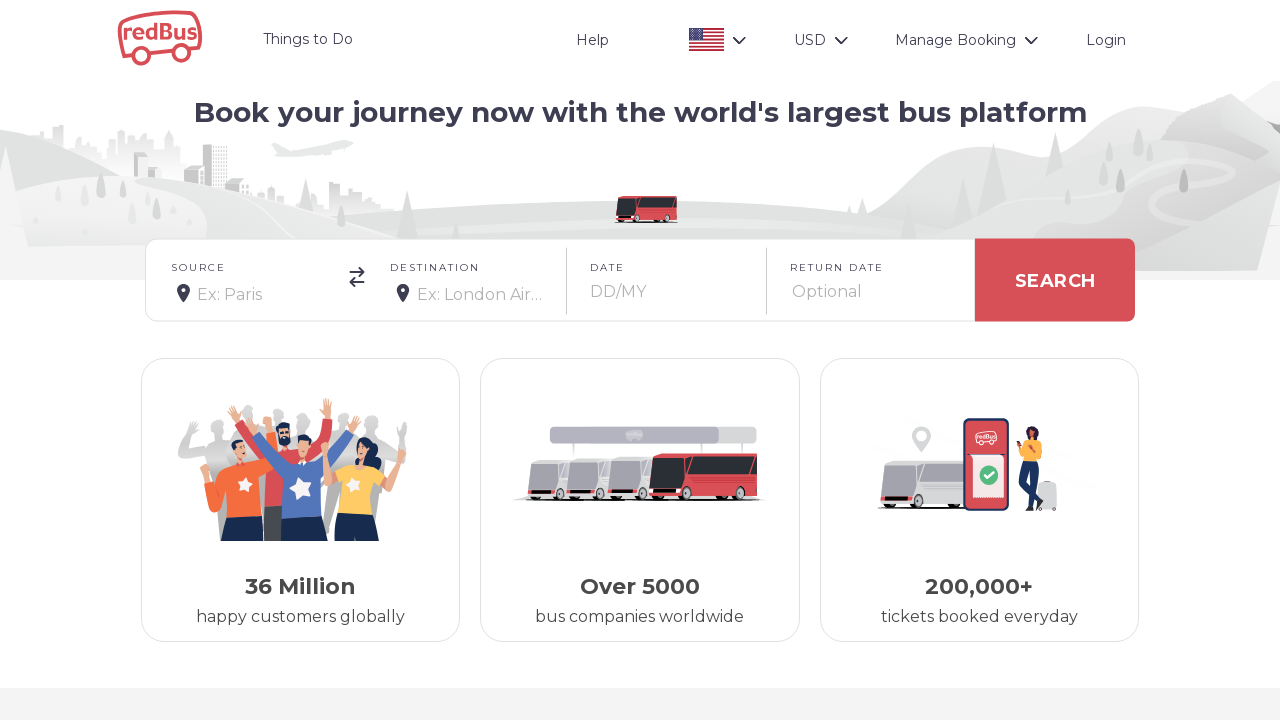